Enters a first name into a form field on a practice automation page

Starting URL: https://selenium-vinod.blogspot.in/p/task1.html

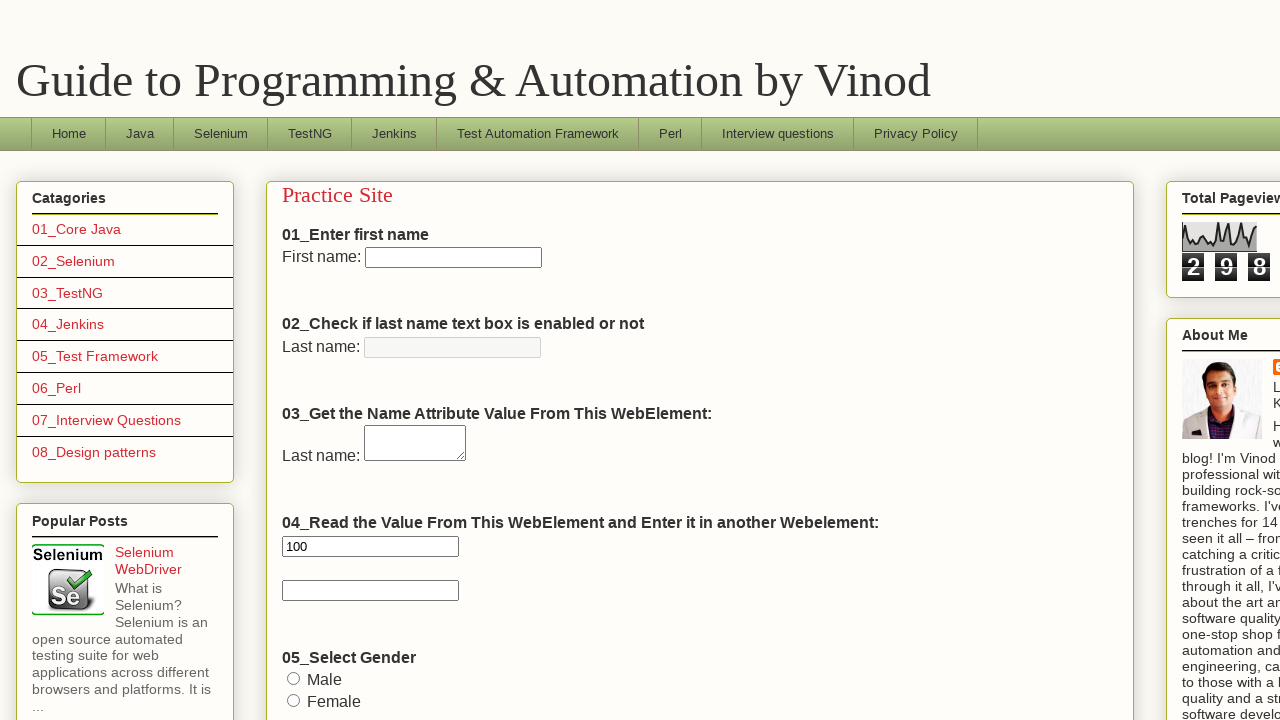

Navigated to practice automation page
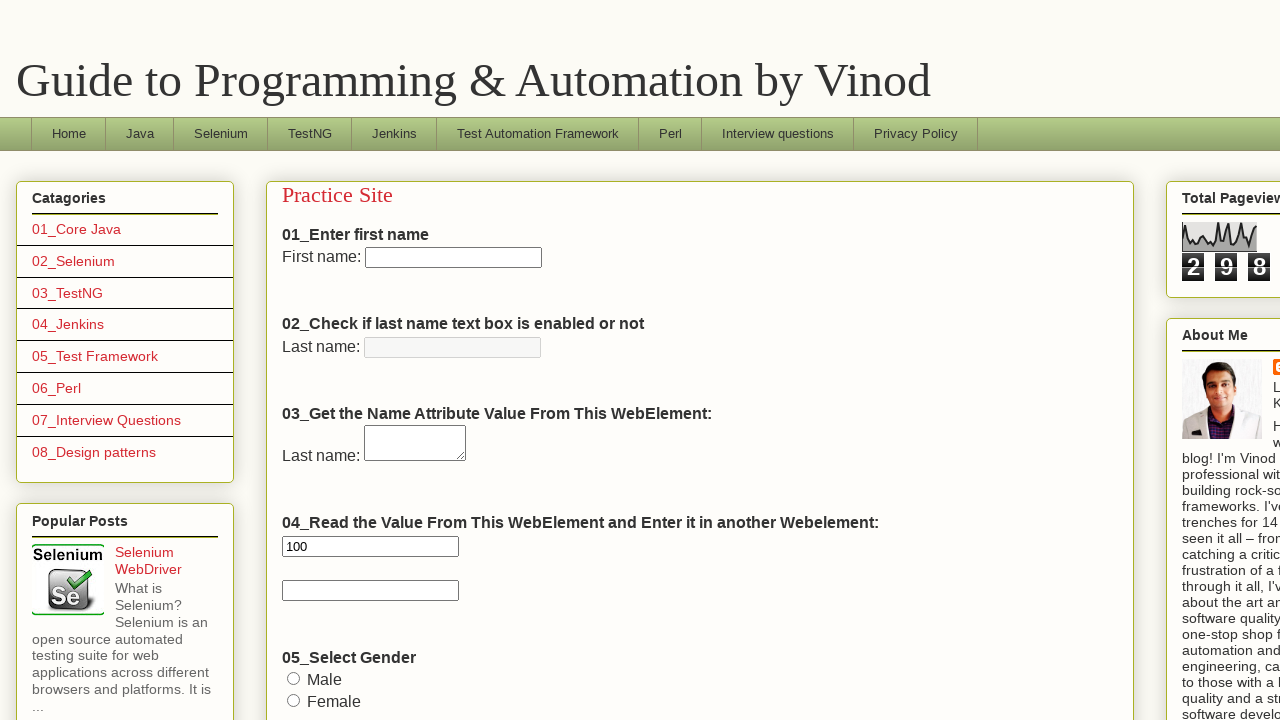

Entered 'Rajesh' into first name field on input[name='fname']
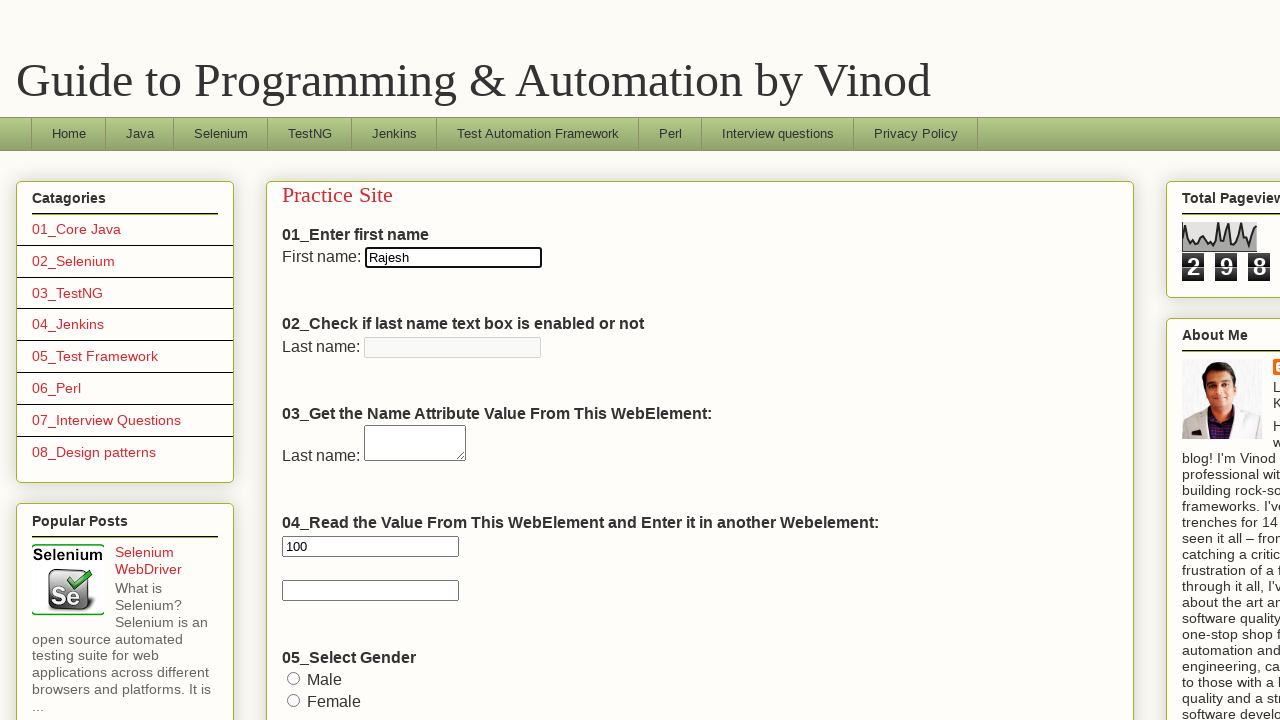

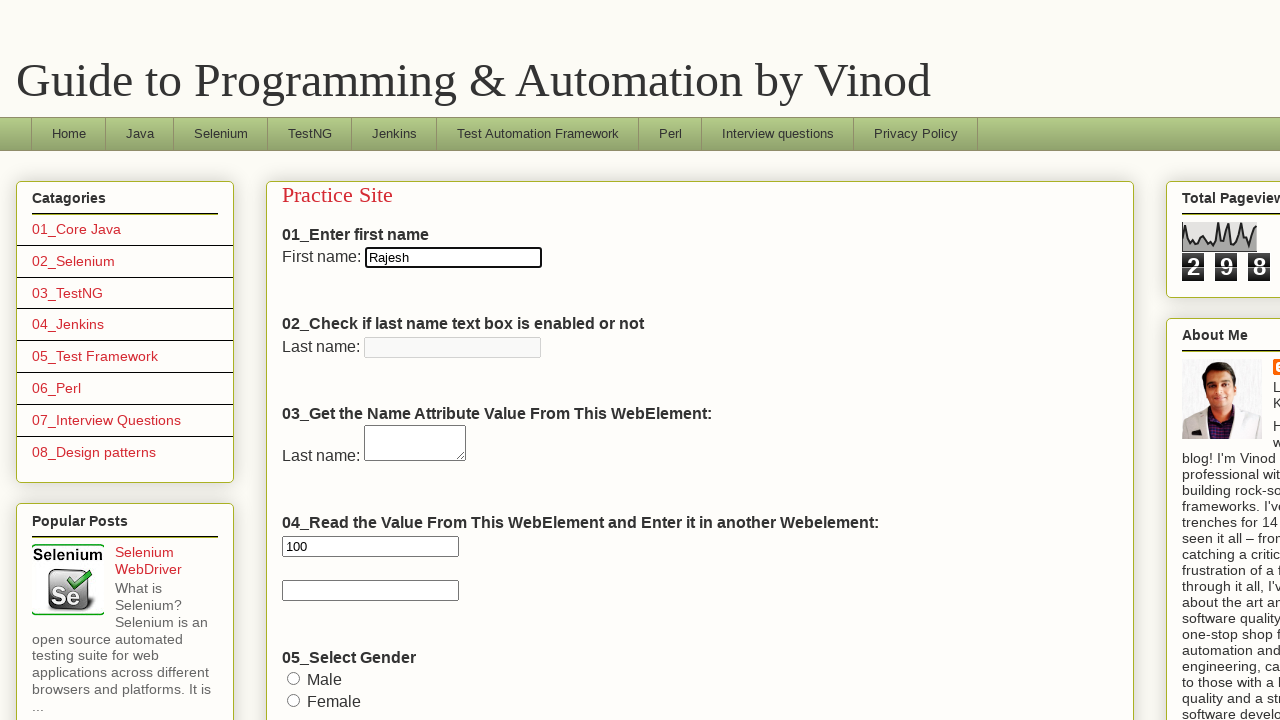